Tests triggering a confirmation dialog by clicking a button and dismissing it (cancel), then verifies the answer displays "No"

Starting URL: https://kitchen.applitools.com/ingredients/alert

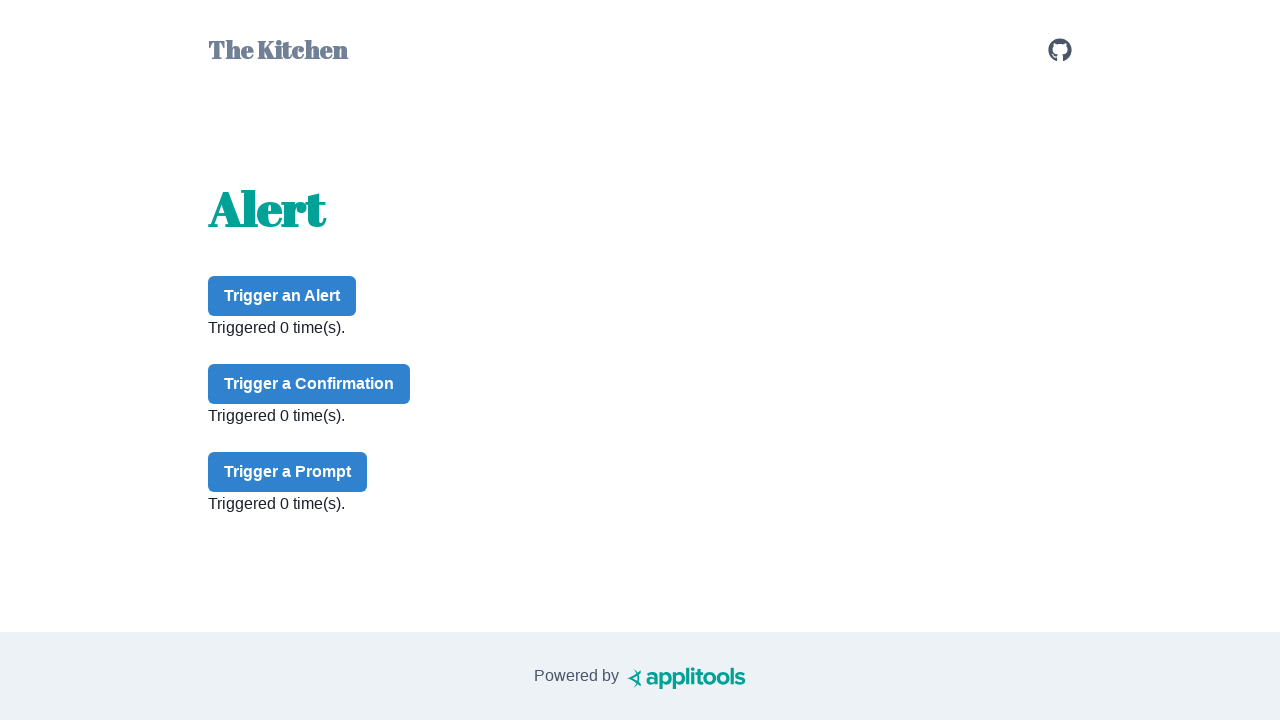

Set up dialog handler to dismiss confirmation dialog
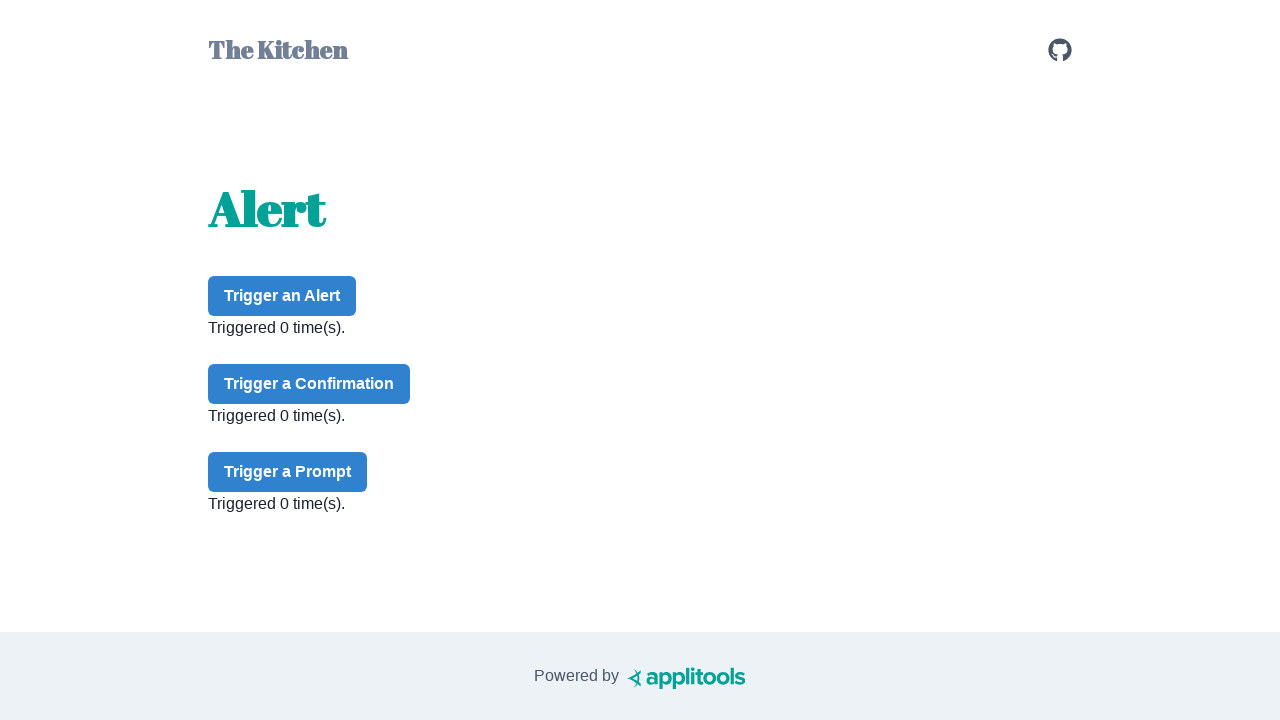

Clicked confirm button to trigger confirmation dialog at (309, 384) on #confirm-button
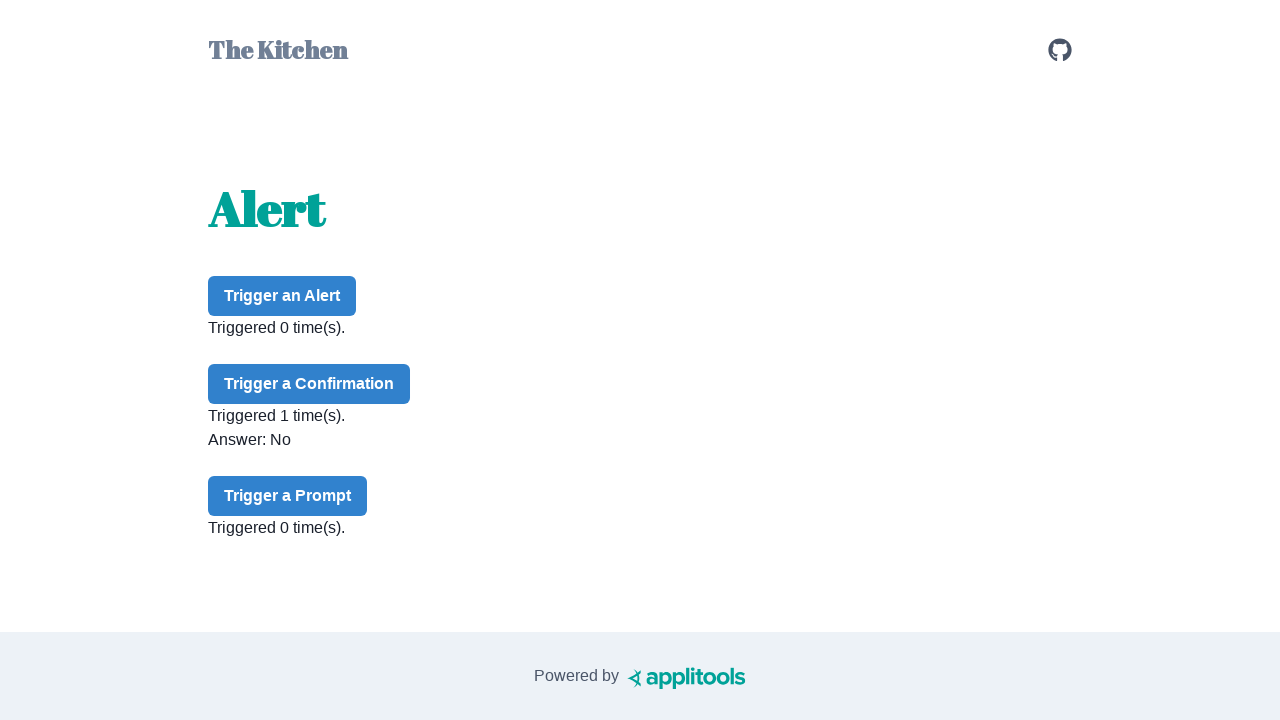

Confirmation dialog was dismissed and answer element loaded
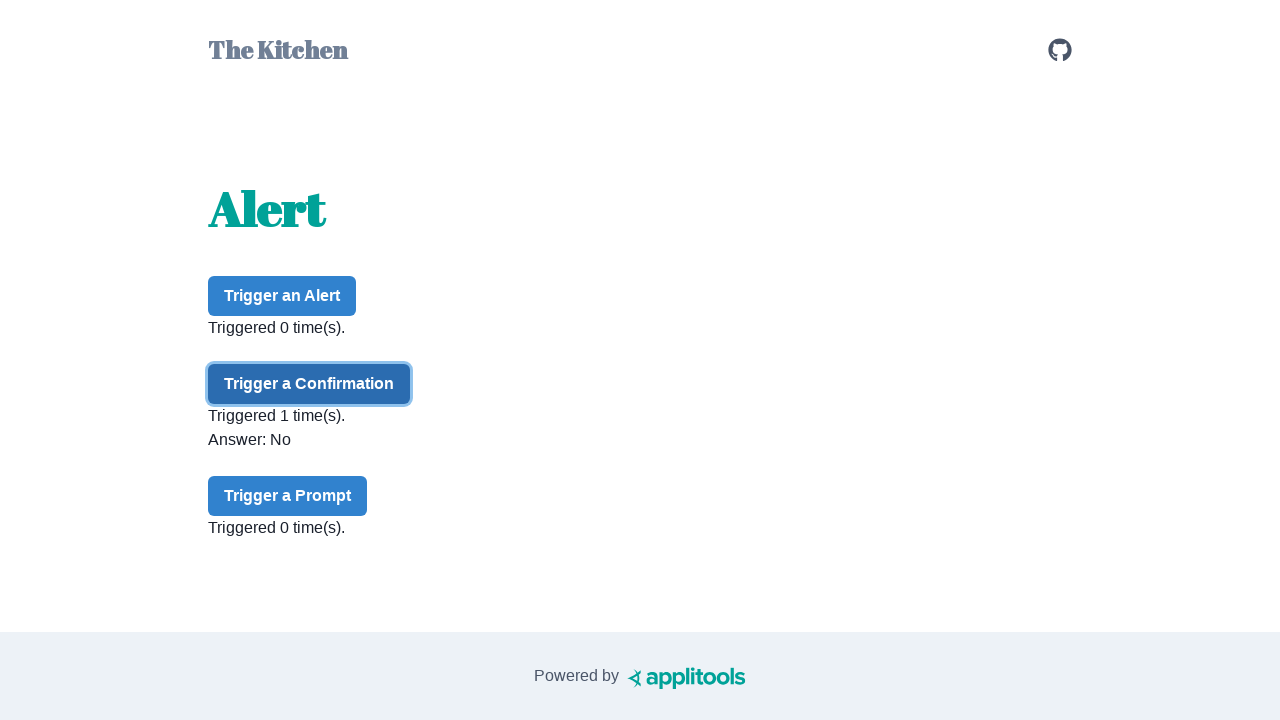

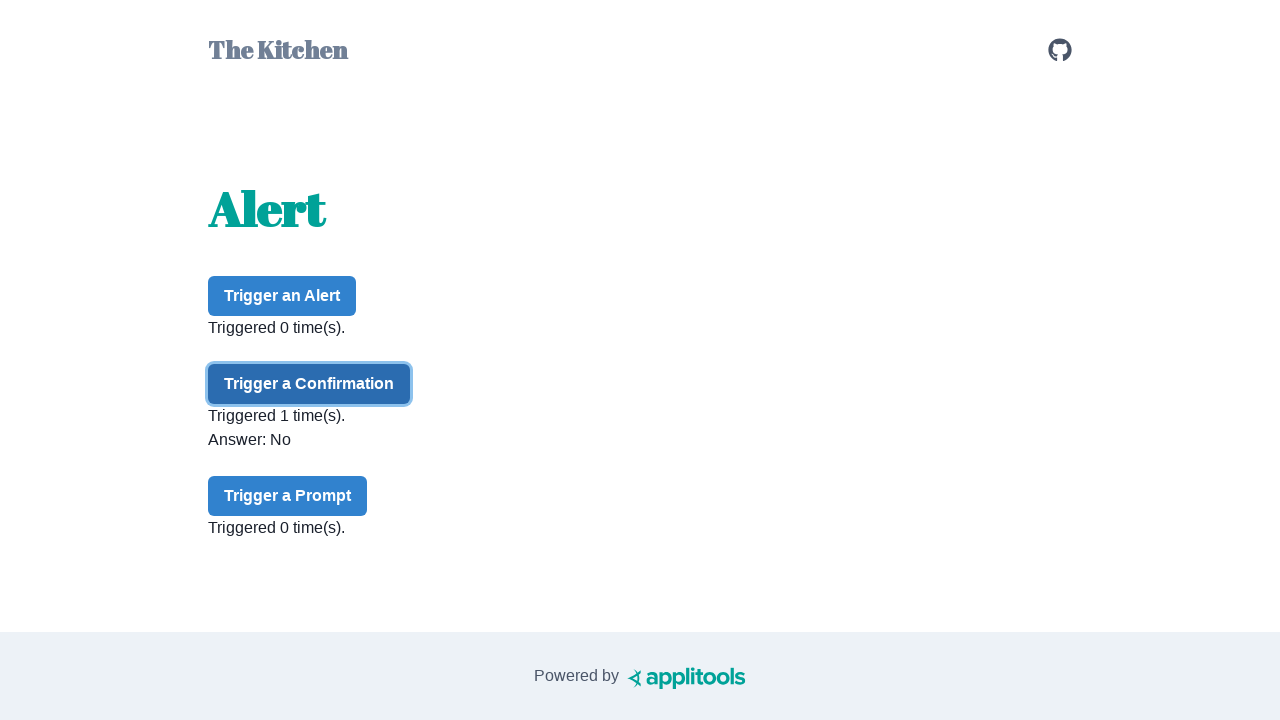